Tests browser prompt alert functionality by clicking a prompt button, entering a name into the prompt dialog, and accepting it.

Starting URL: https://demoqa.com/alerts

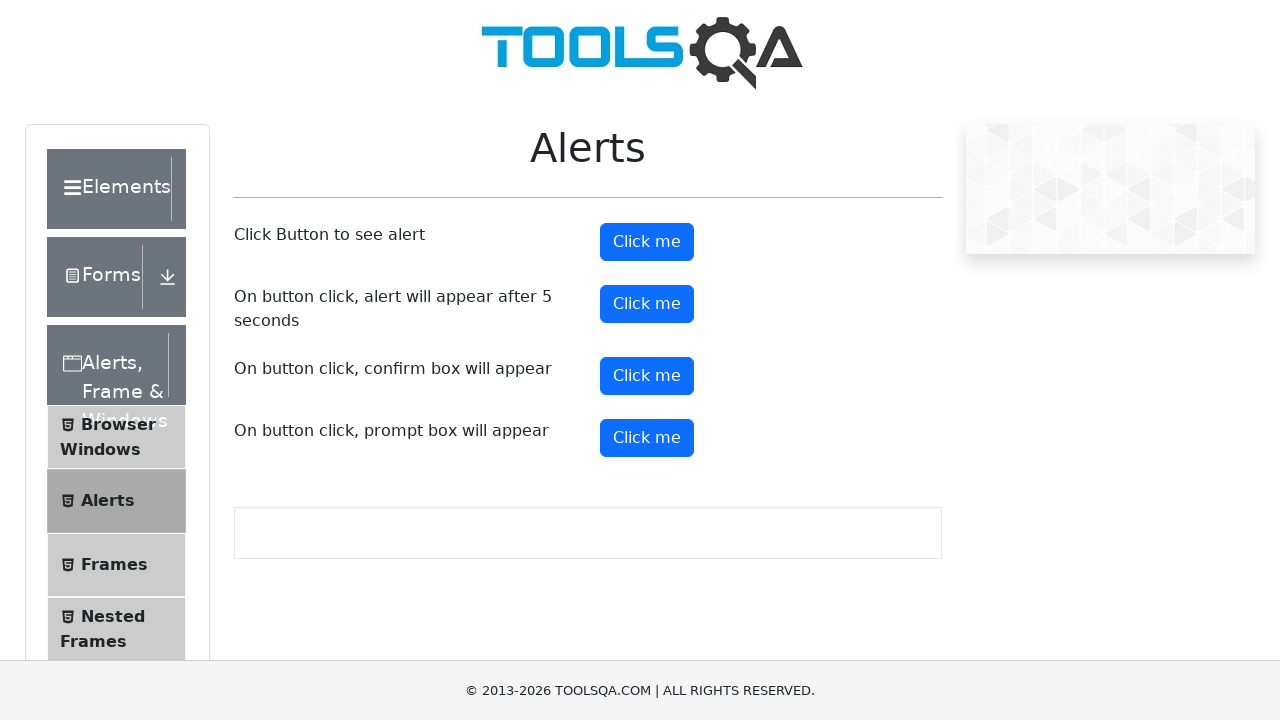

Set up dialog handler to accept prompt with 'Orlando'
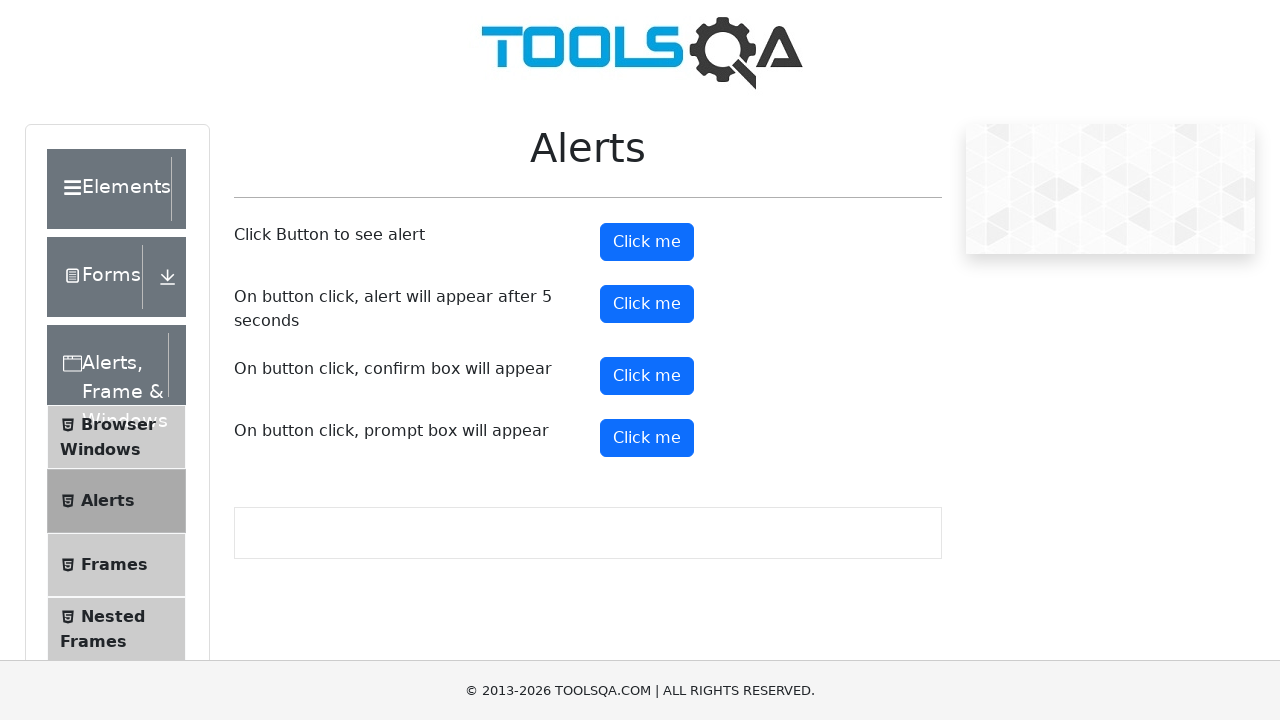

Clicked prompt button to trigger alert dialog at (647, 438) on #promtButton
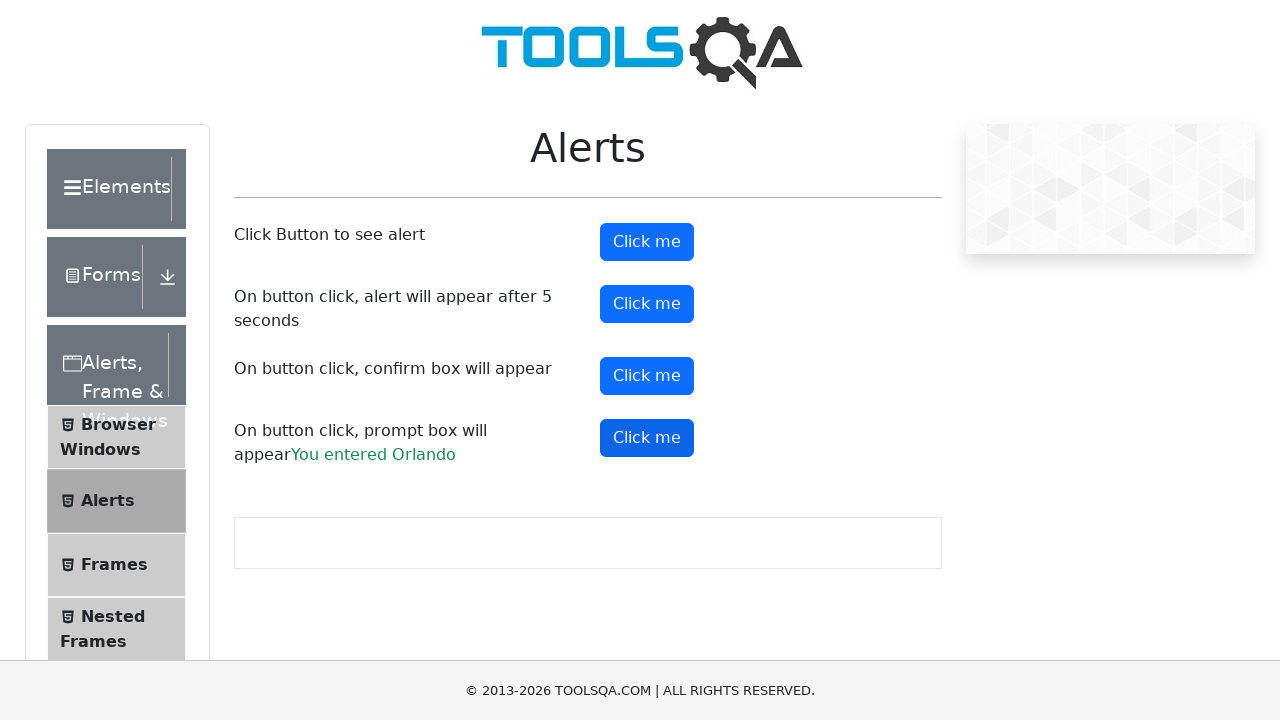

Waited for dialog interaction to complete
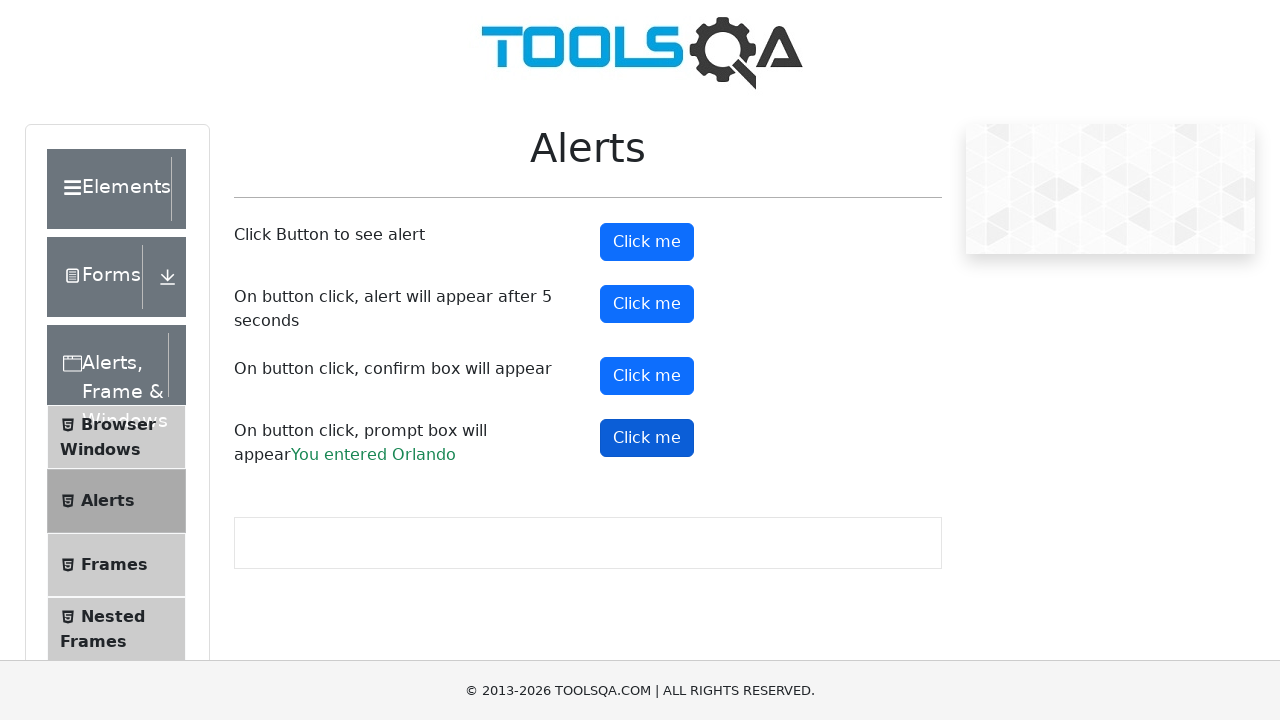

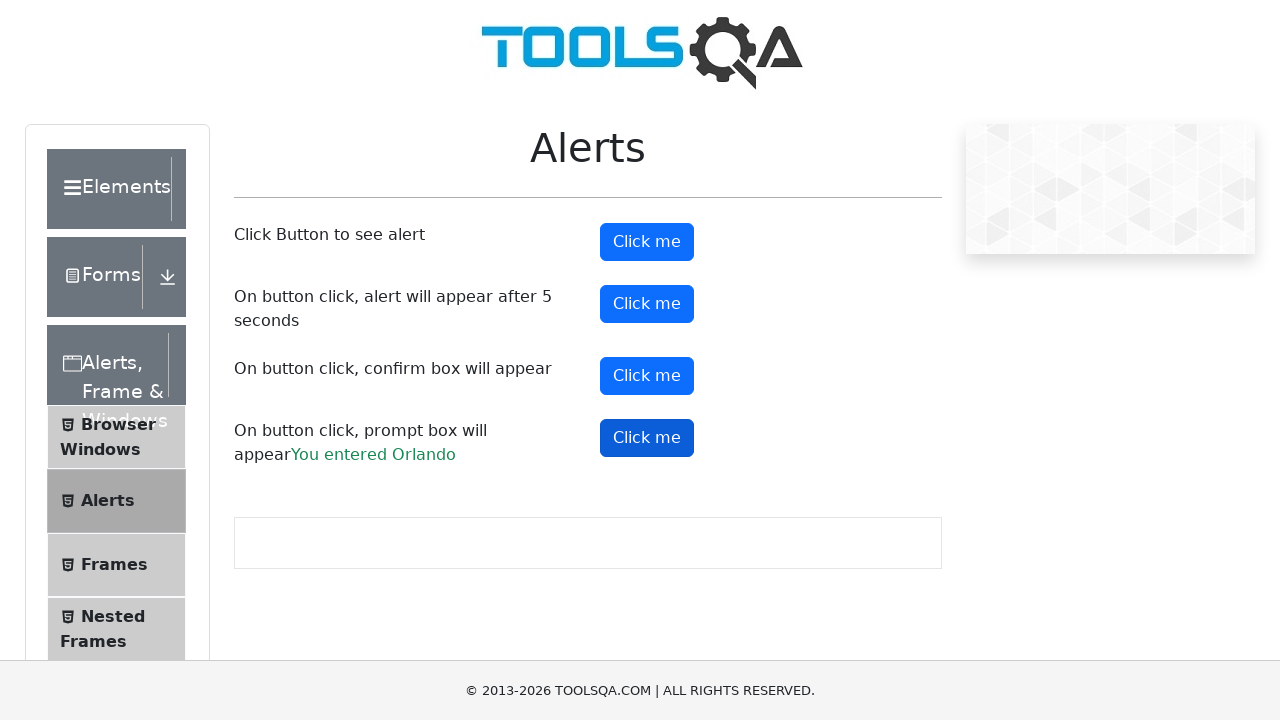